Tests login form validation by submitting empty email and password fields and verifying that an error message is displayed

Starting URL: https://shop.qaautomationlabs.com/index.php

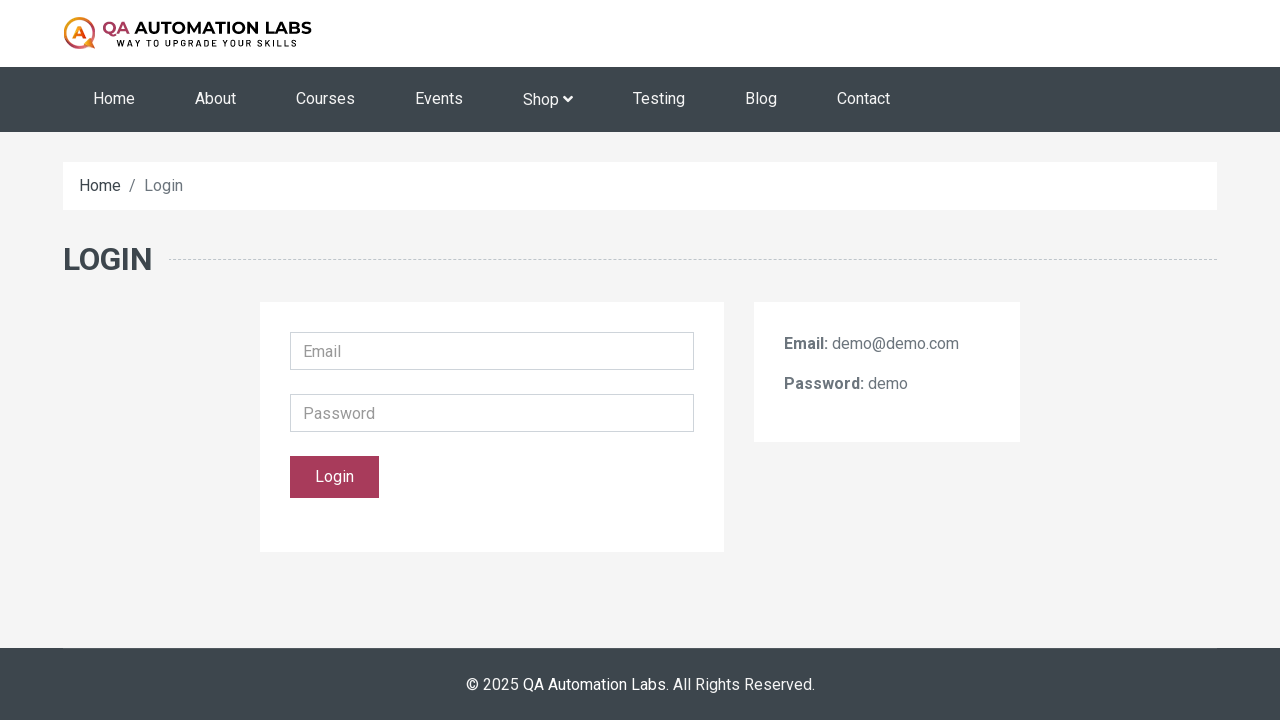

Filled email field with empty value on #email
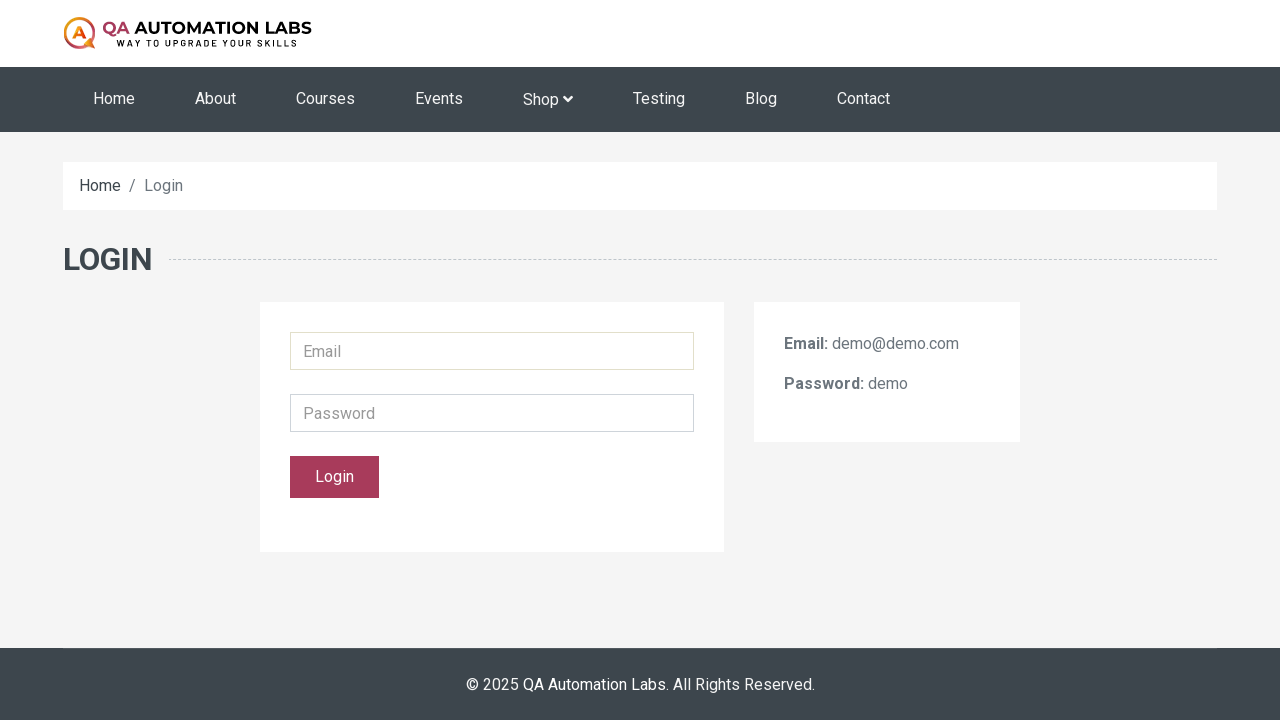

Filled password field with empty value on #password
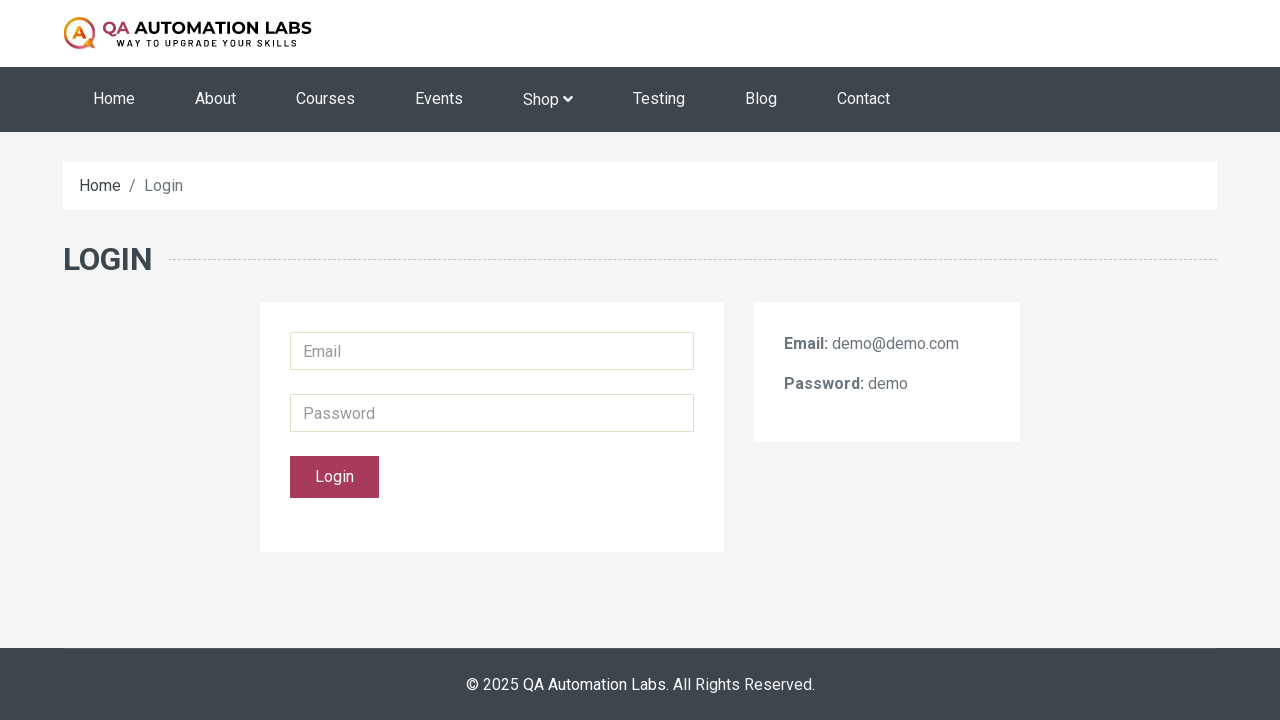

Clicked login button to submit form at (335, 477) on #loginBtn
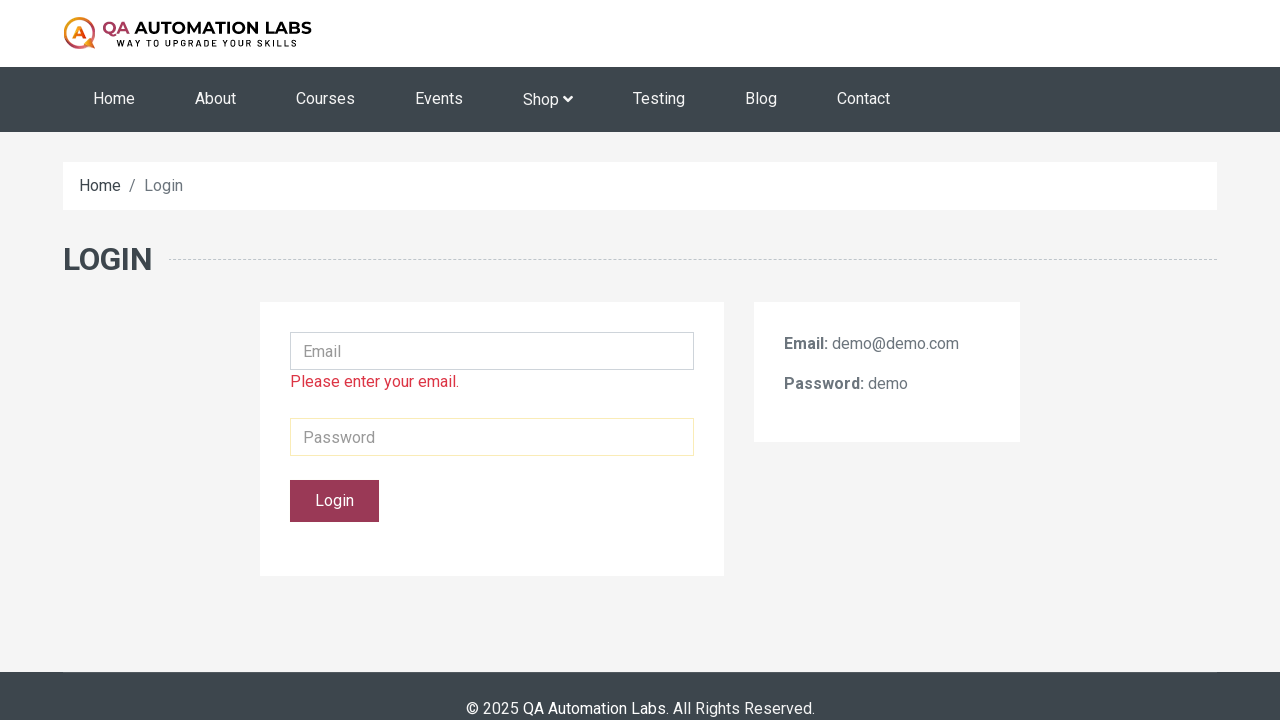

Email error message appeared on the page
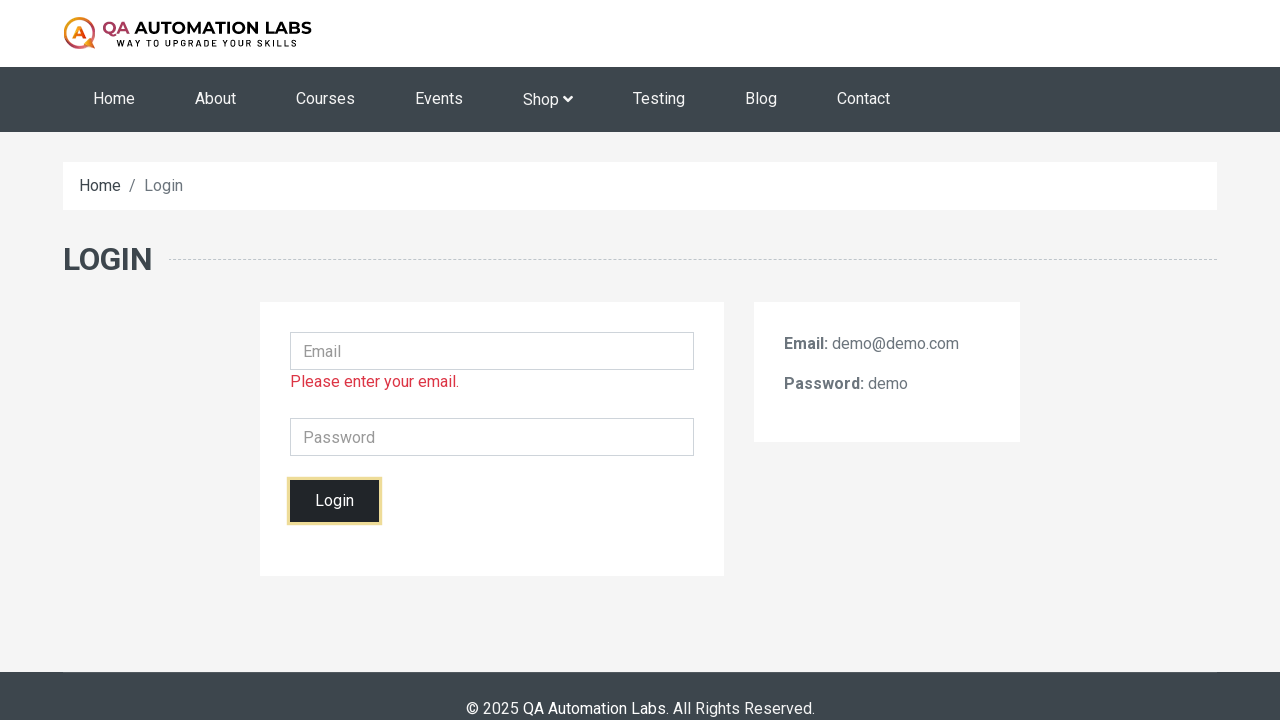

Verified that email error message is visible
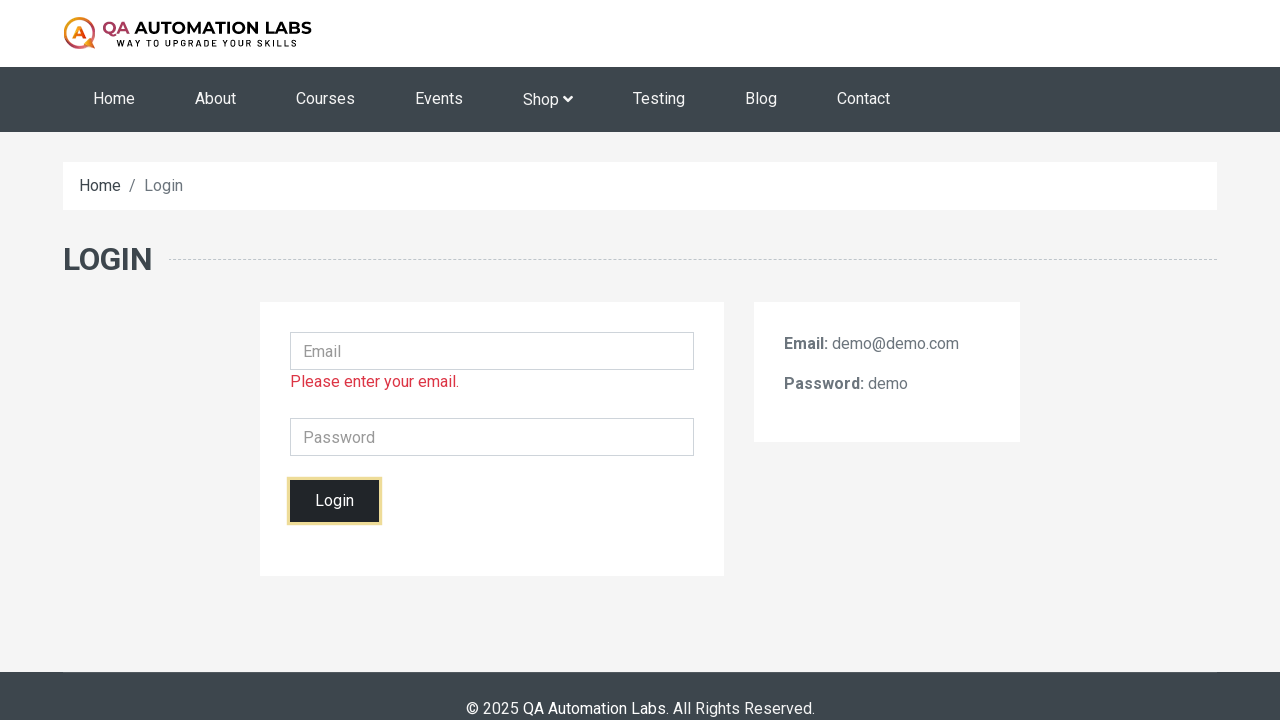

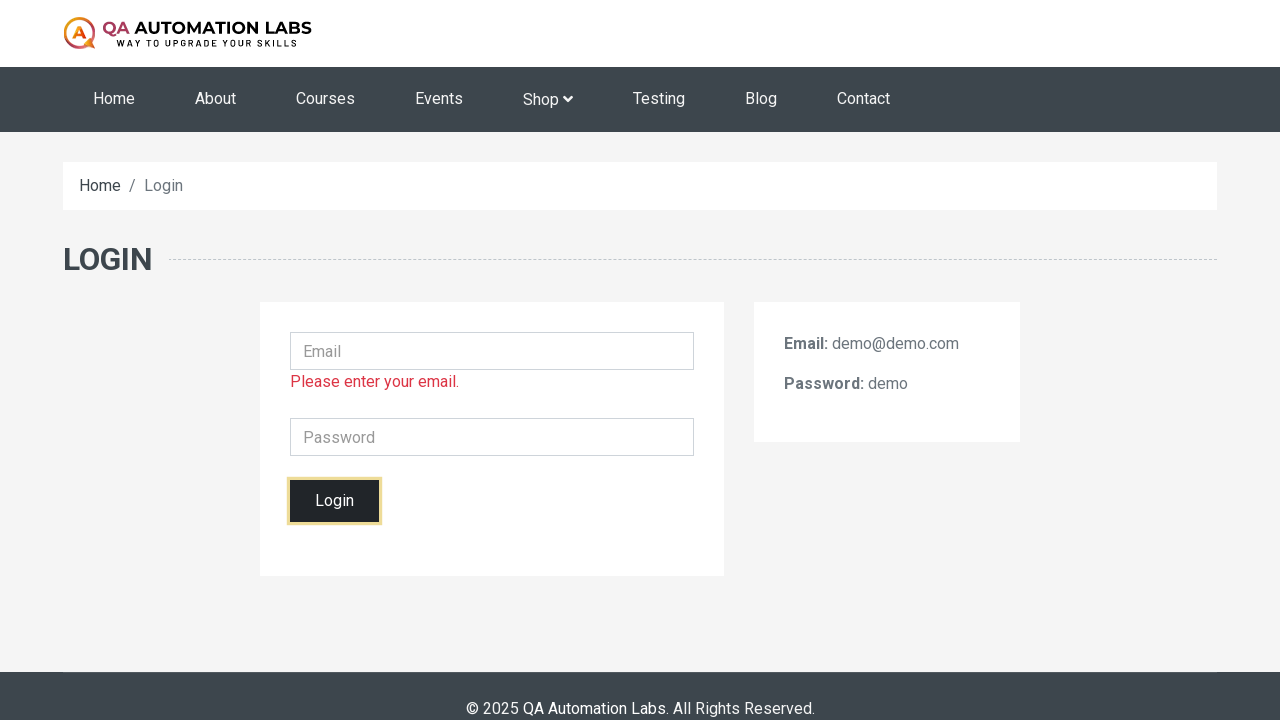